Navigates to W3Schools homepage, clicks on a tutorial link in the main section, then clicks on the JAVA link

Starting URL: https://www.w3schools.com/

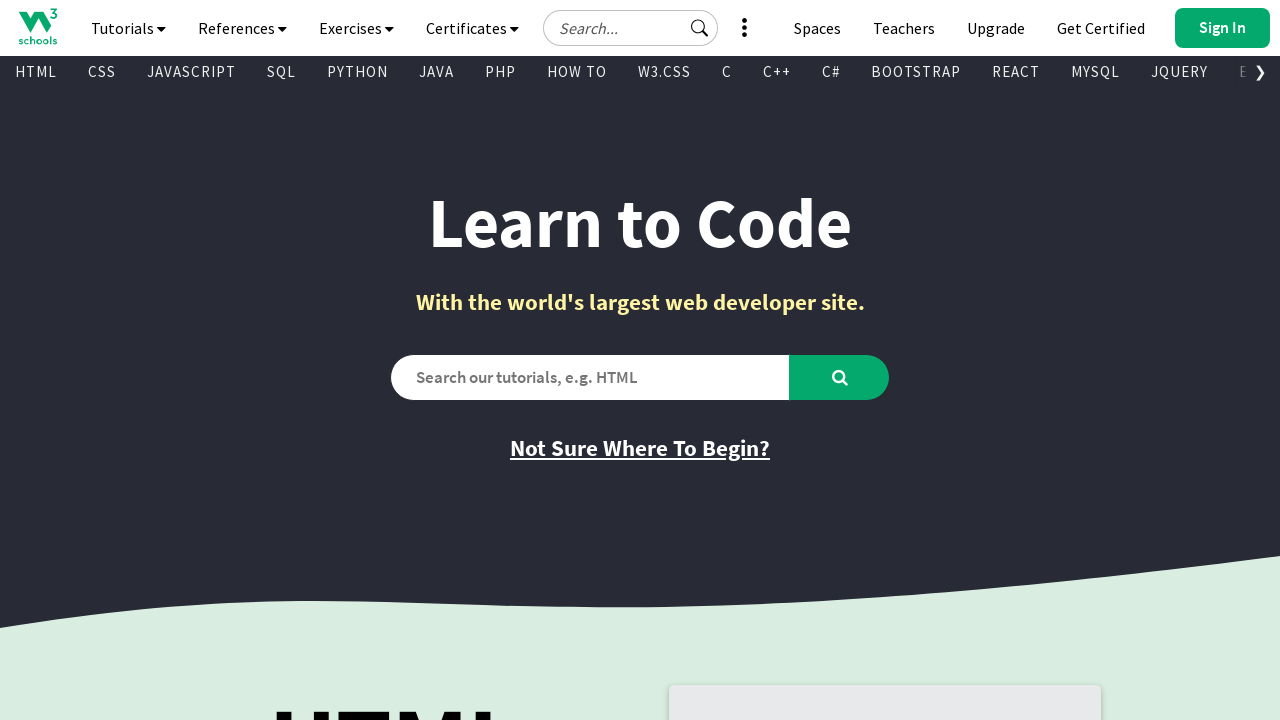

Navigated to W3Schools homepage
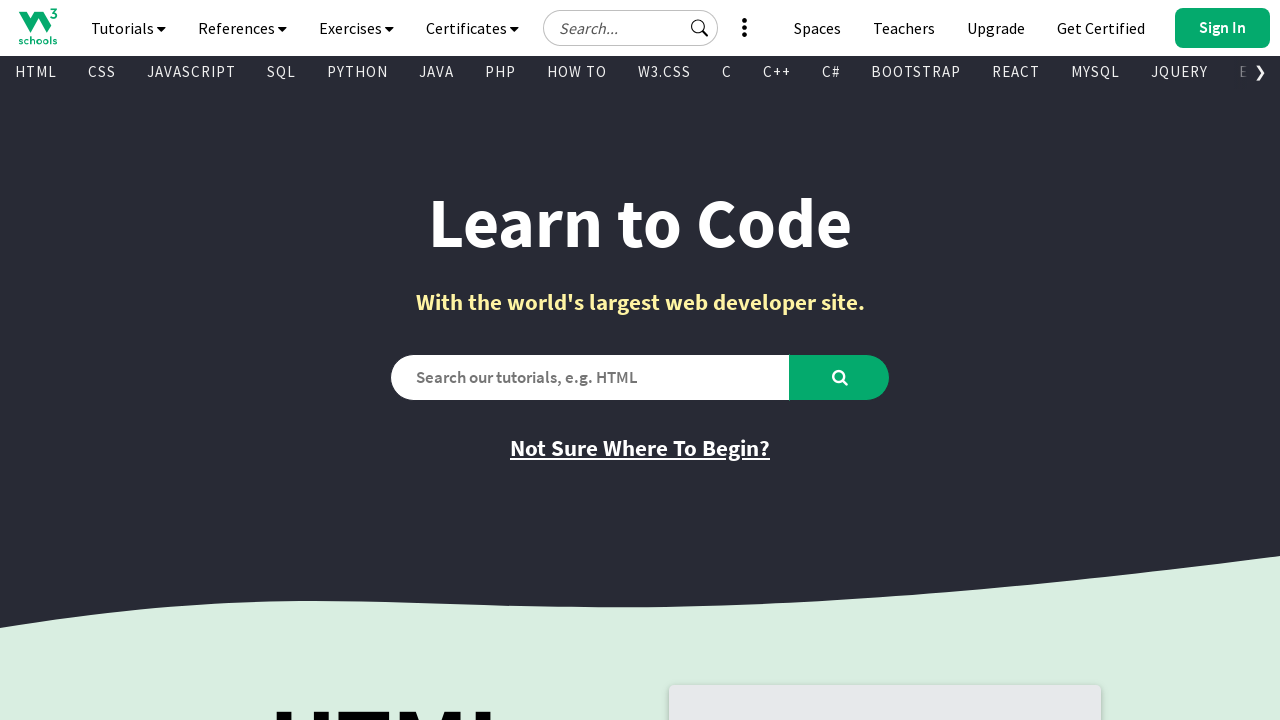

Clicked on first tutorial link in main section at (395, 360) on xpath=//*[@id='main']/div[3]/div/div[1]/a[1]
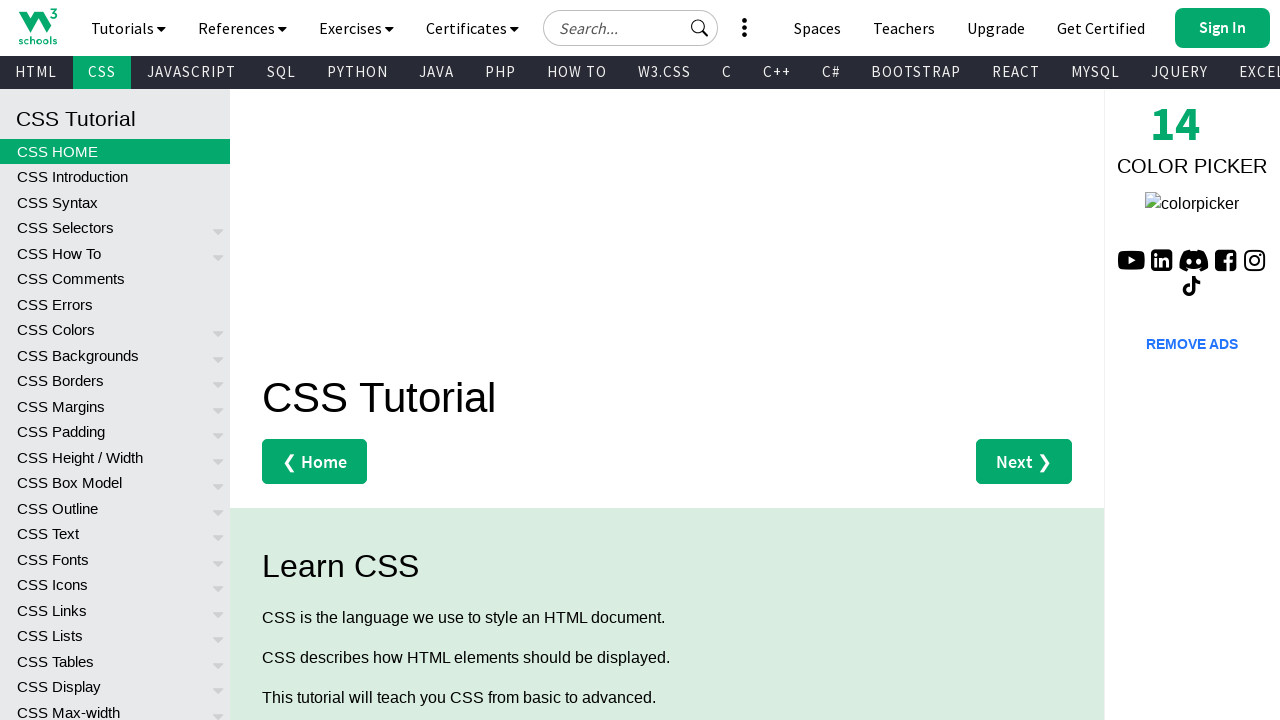

Tutorial page loaded
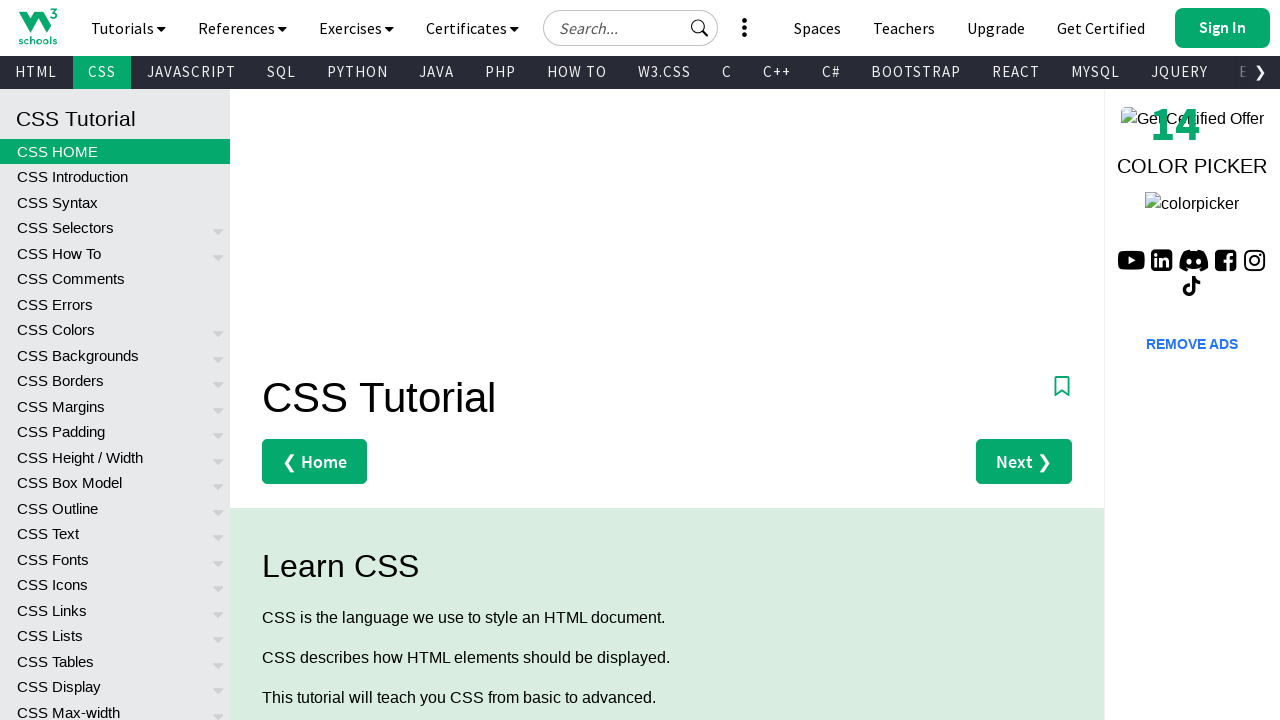

Clicked on JAVA link at (436, 72) on xpath=//a[text()='JAVA']
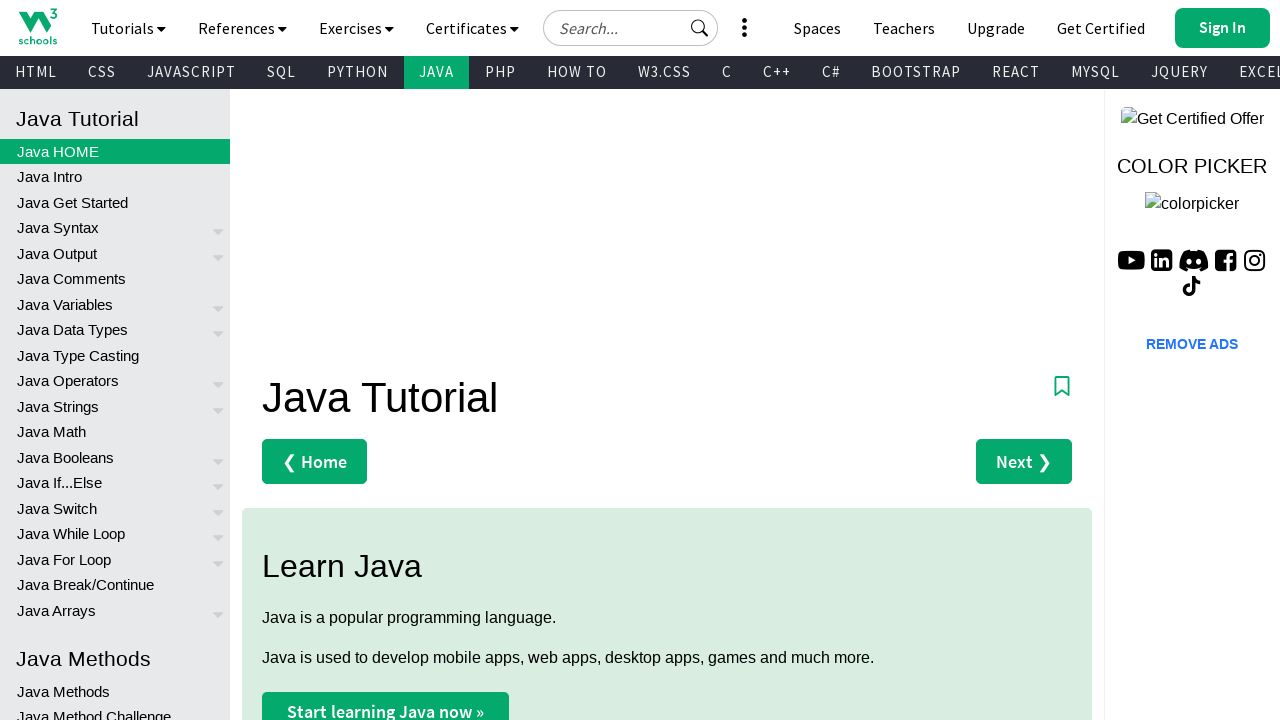

JAVA page loaded
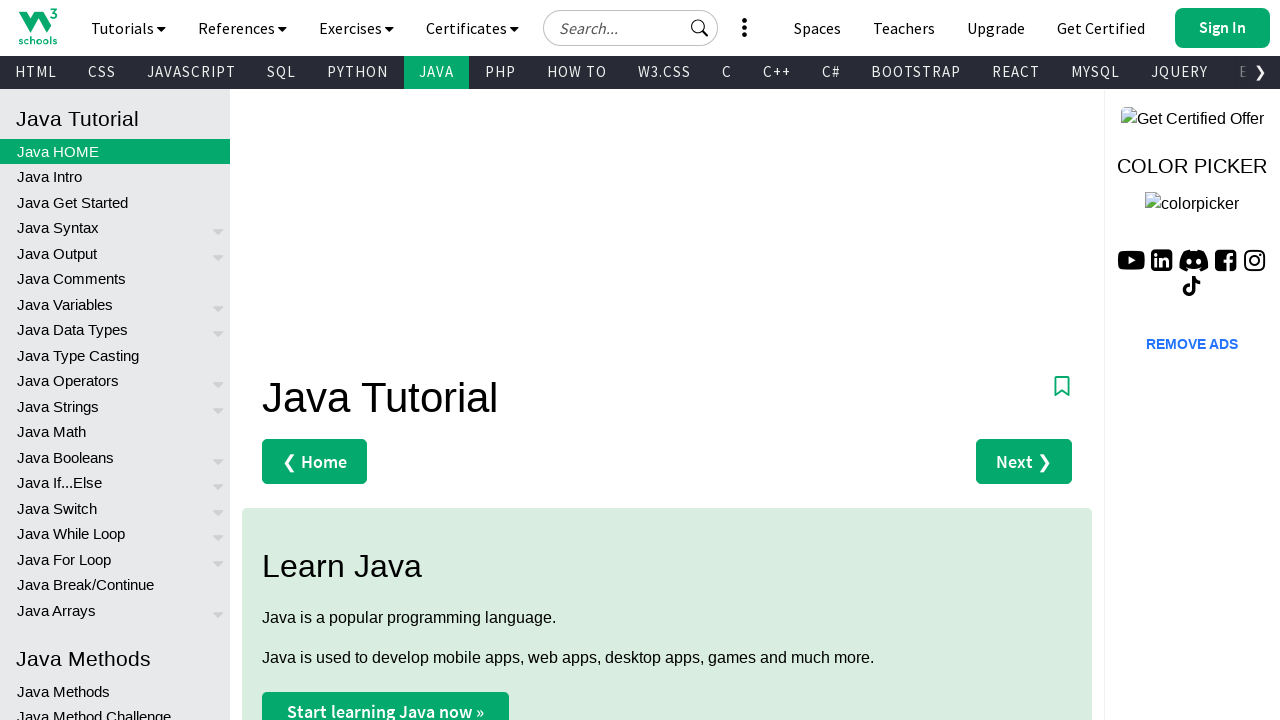

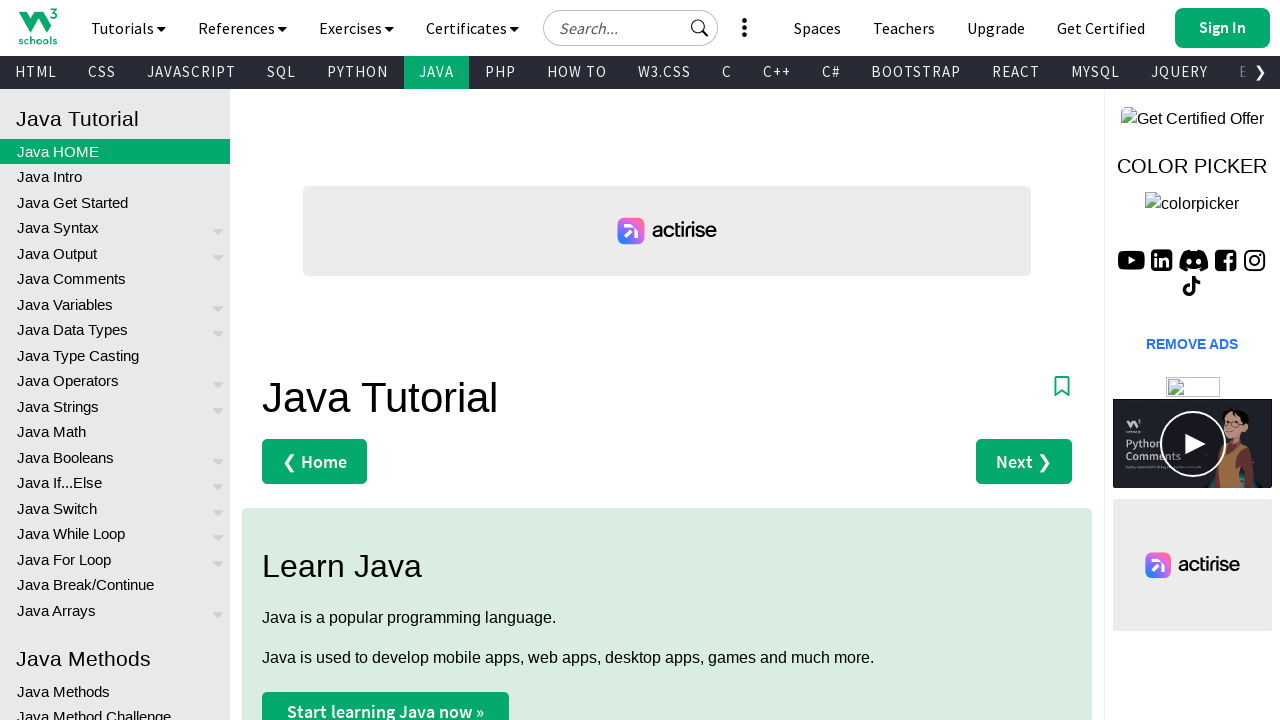